Navigates to the Fly Scanner flight search website and waits for the page to load.

Starting URL: https://www.fly-scanner.com

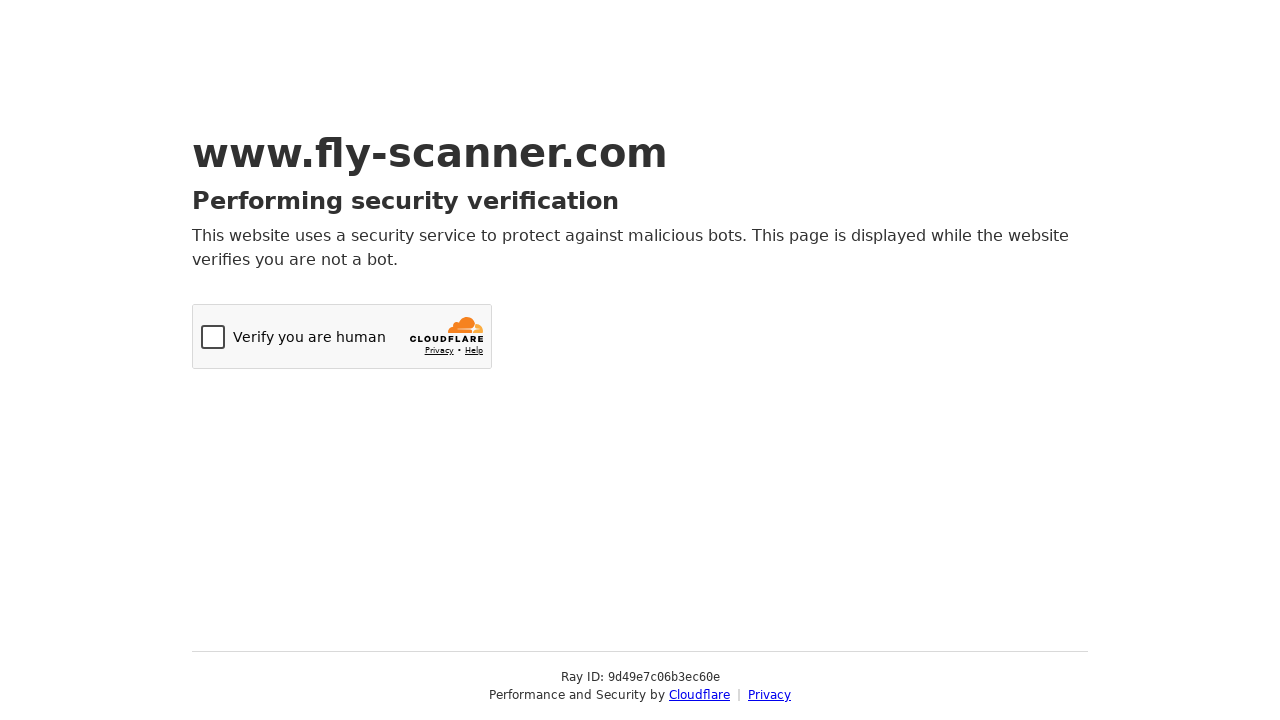

Navigated to Fly Scanner flight search website
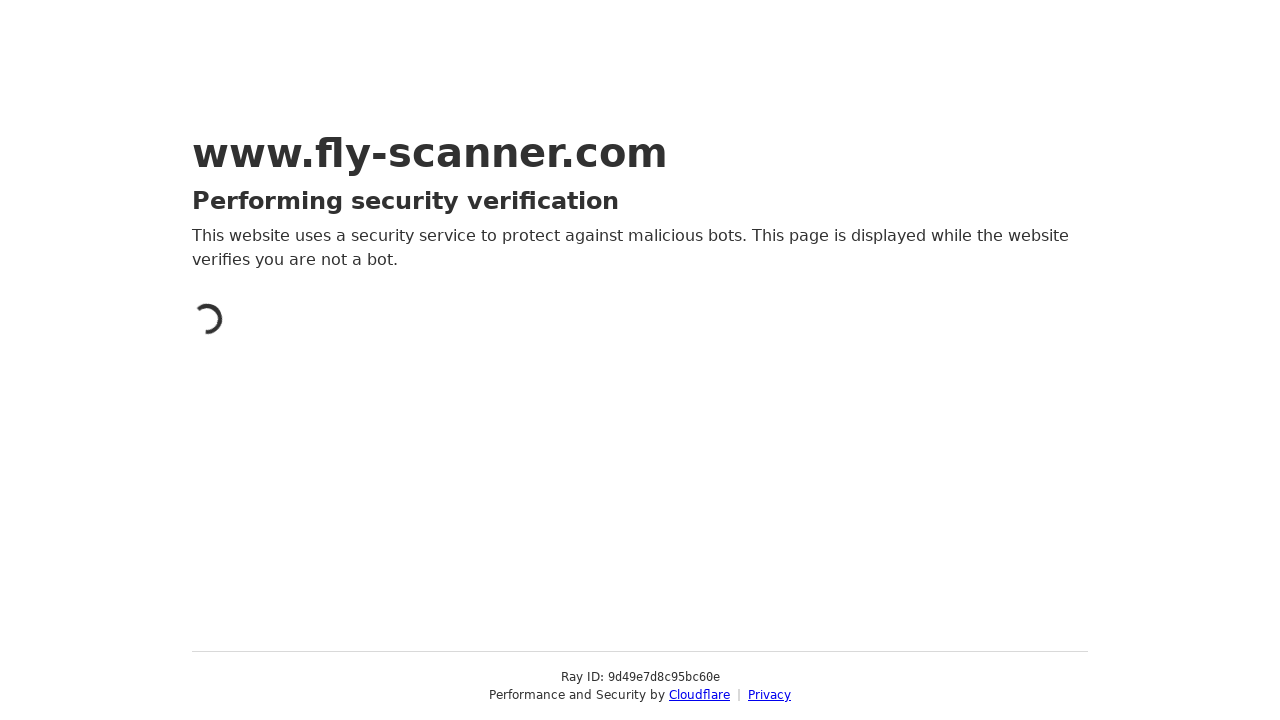

Page DOM content loaded
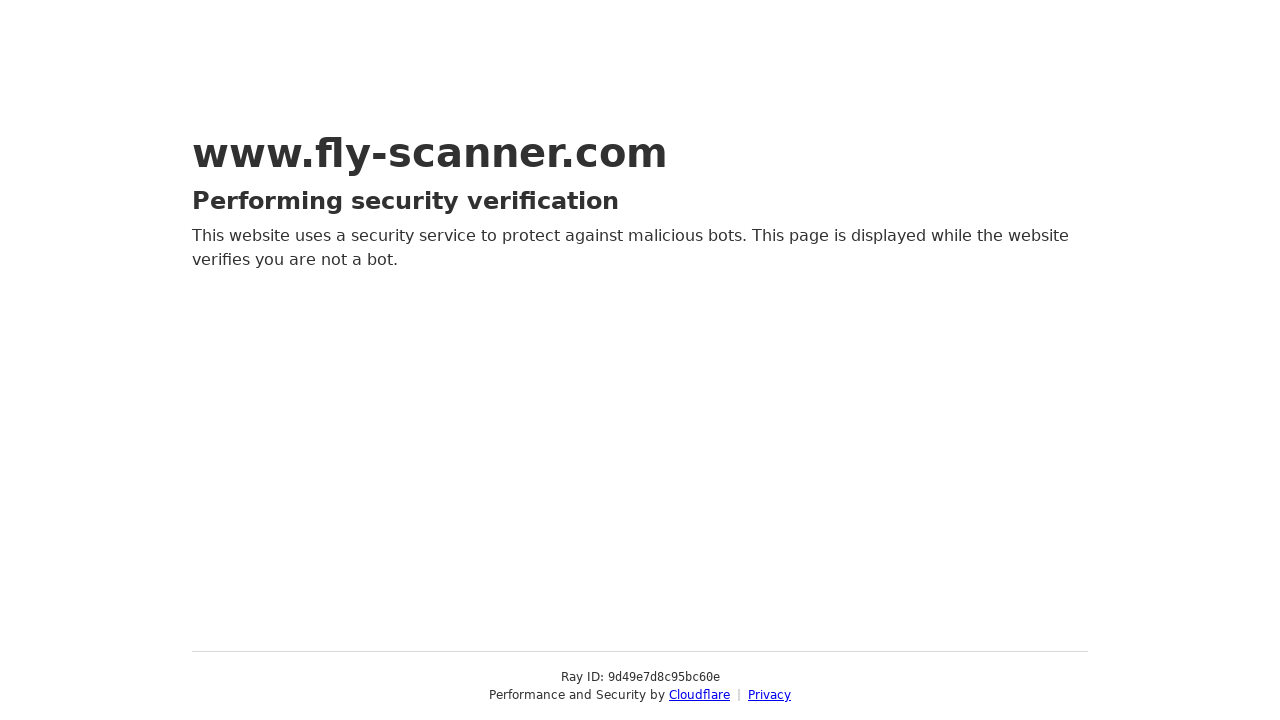

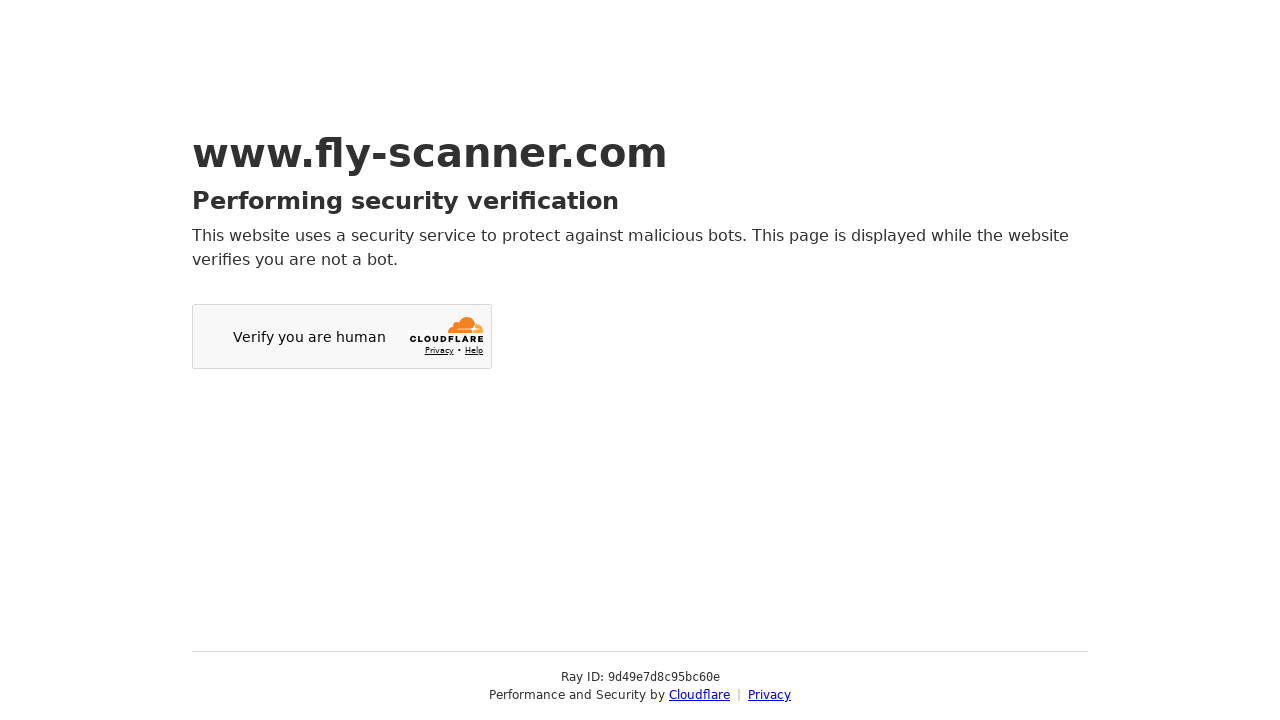